Tests an e-commerce flow by adding specific vegetables to cart, proceeding to checkout, and applying a promo code

Starting URL: https://rahulshettyacademy.com/seleniumPractise/#/

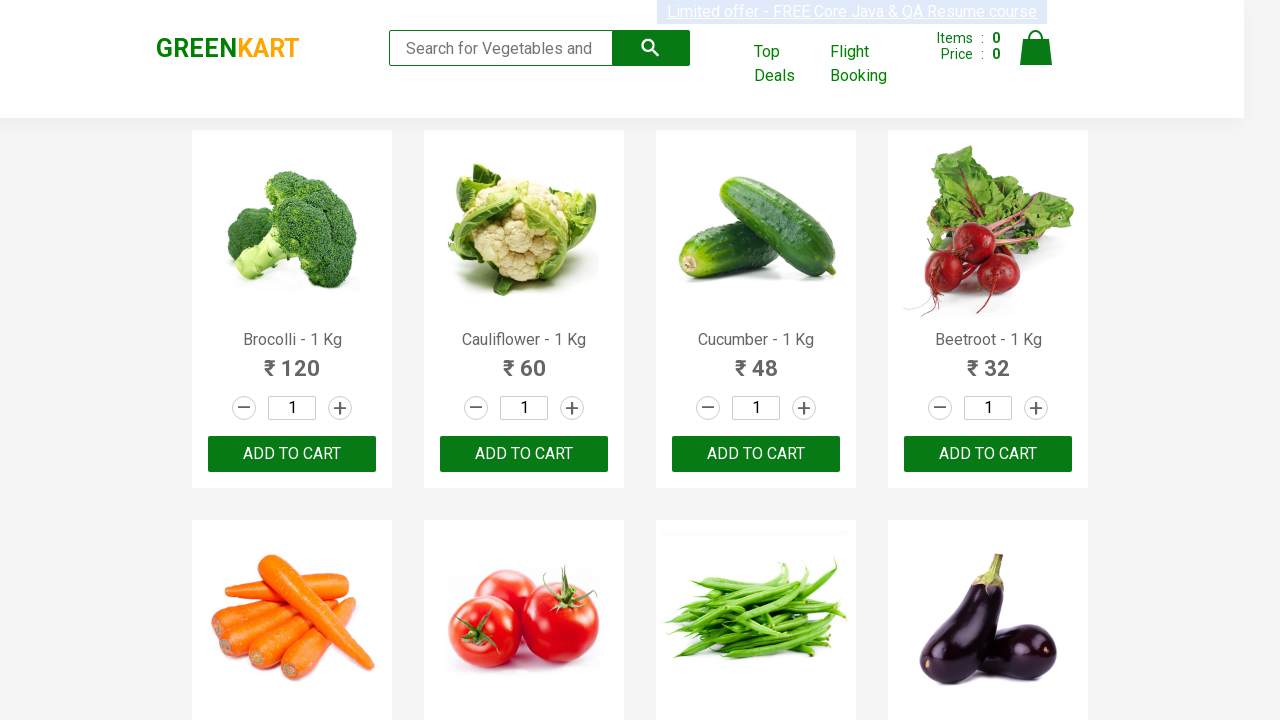

Retrieved all product names from the page
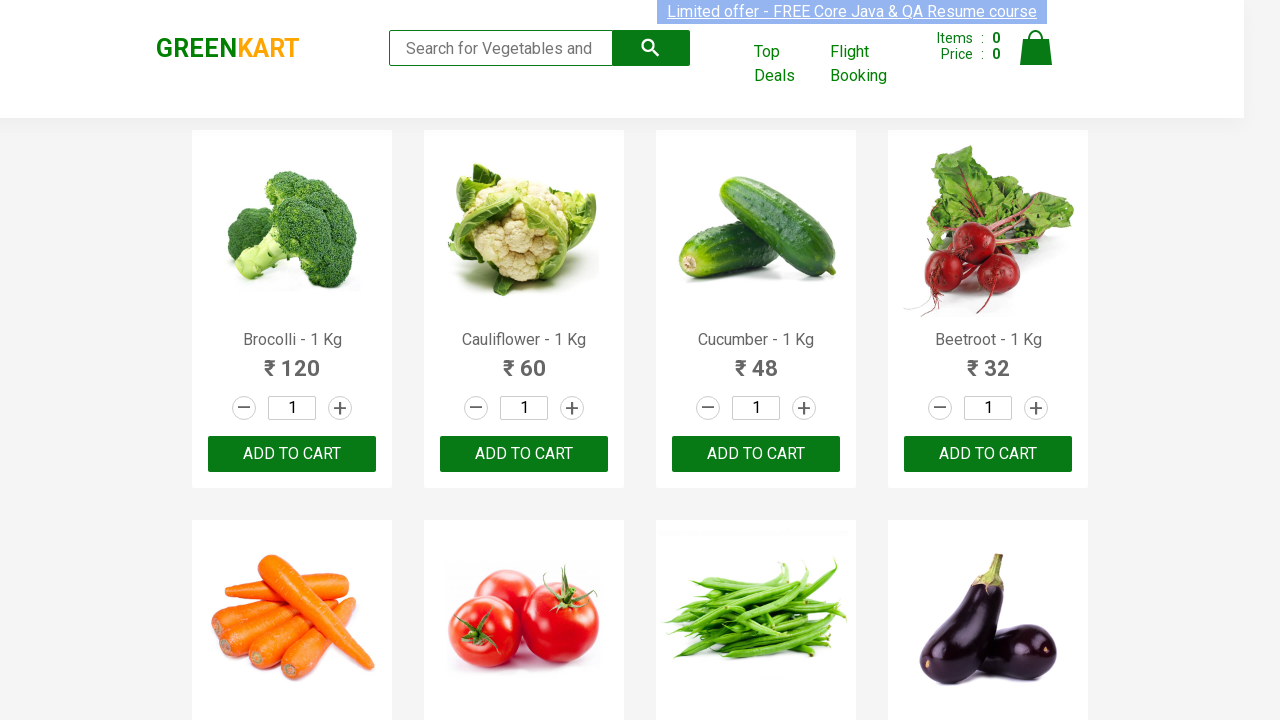

Added Cucumber to cart at (756, 454) on div.product-action > button >> nth=2
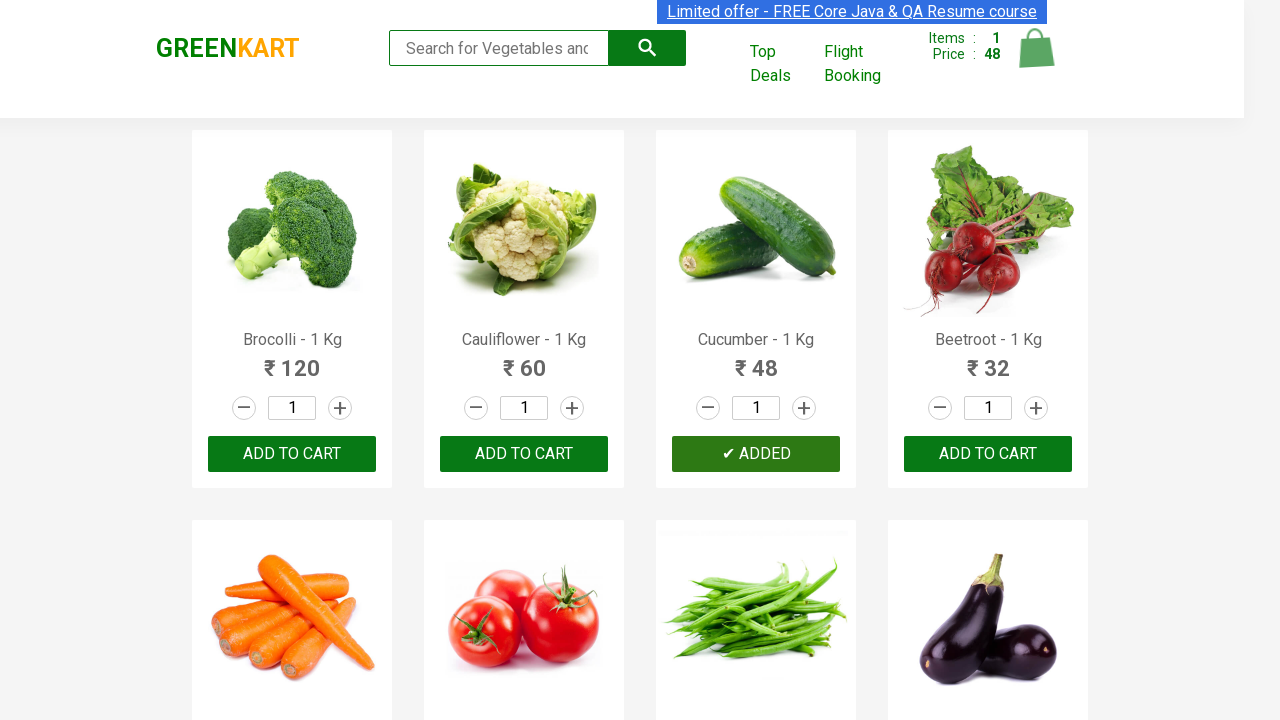

Added Brocolli to cart at (292, 454) on div.product-action > button >> nth=0
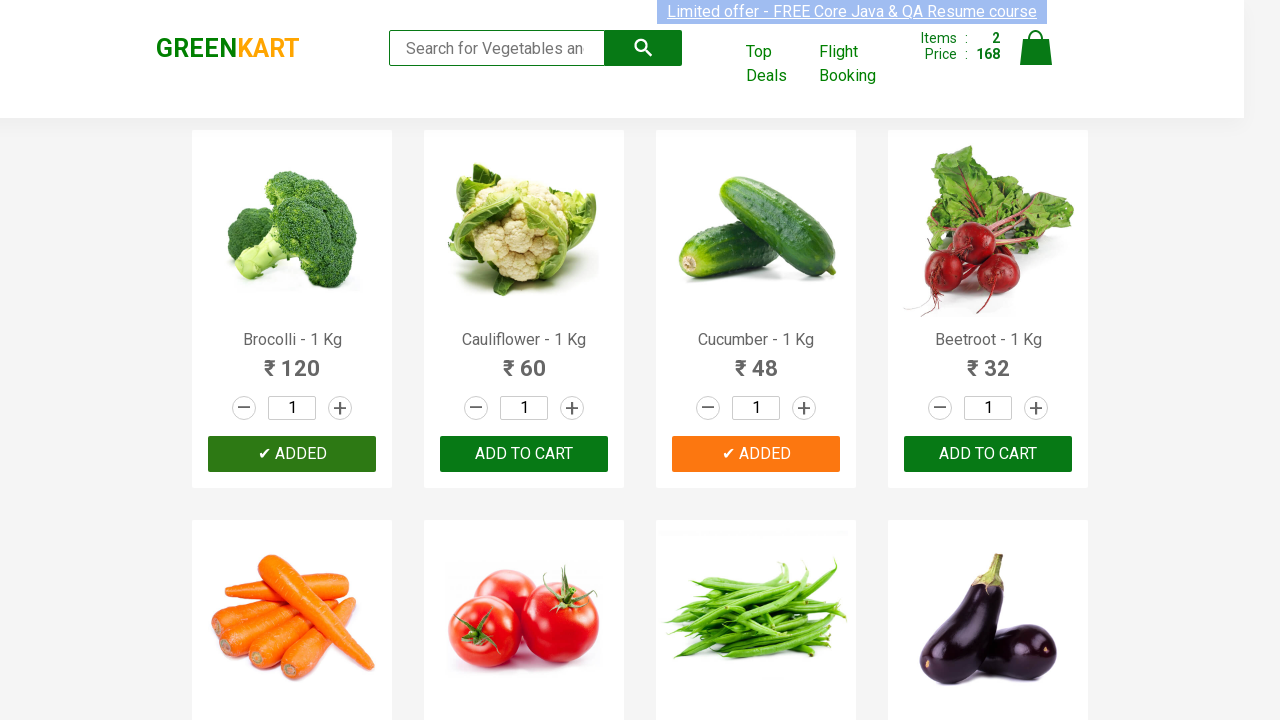

Added Beetroot to cart at (988, 454) on div.product-action > button >> nth=3
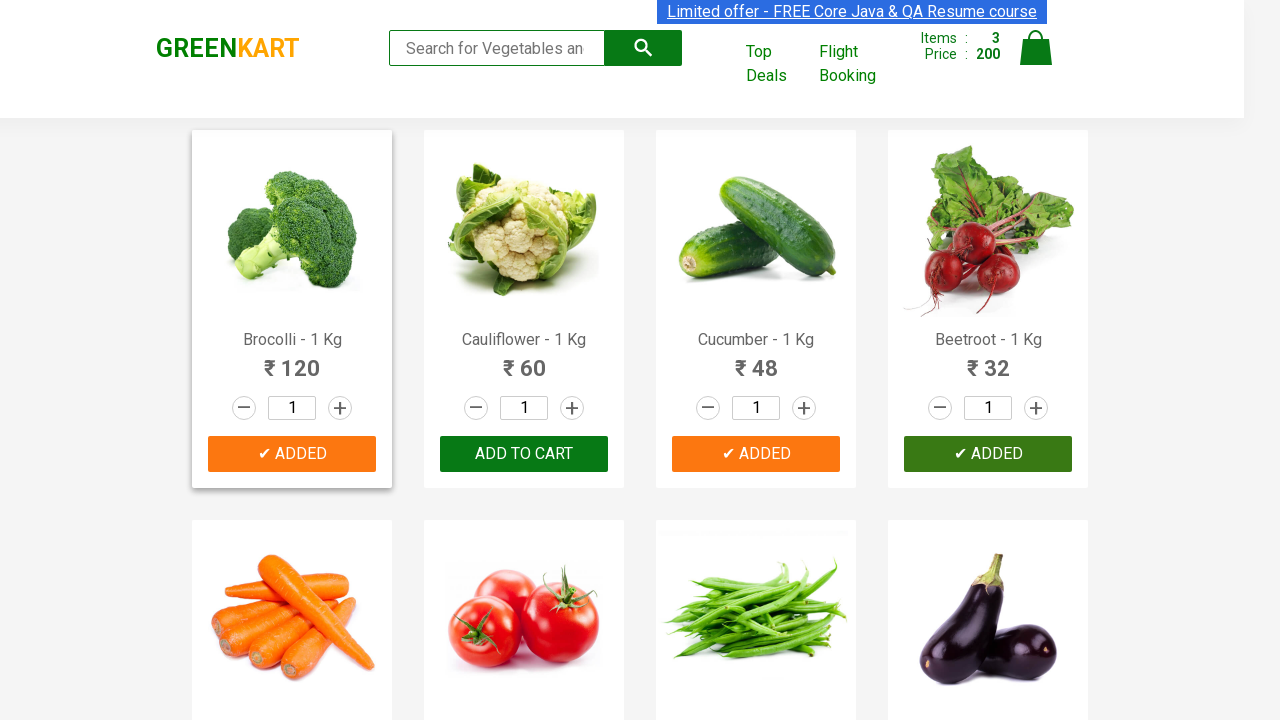

Clicked shopping cart icon to view cart at (1036, 59) on a.cart-icon
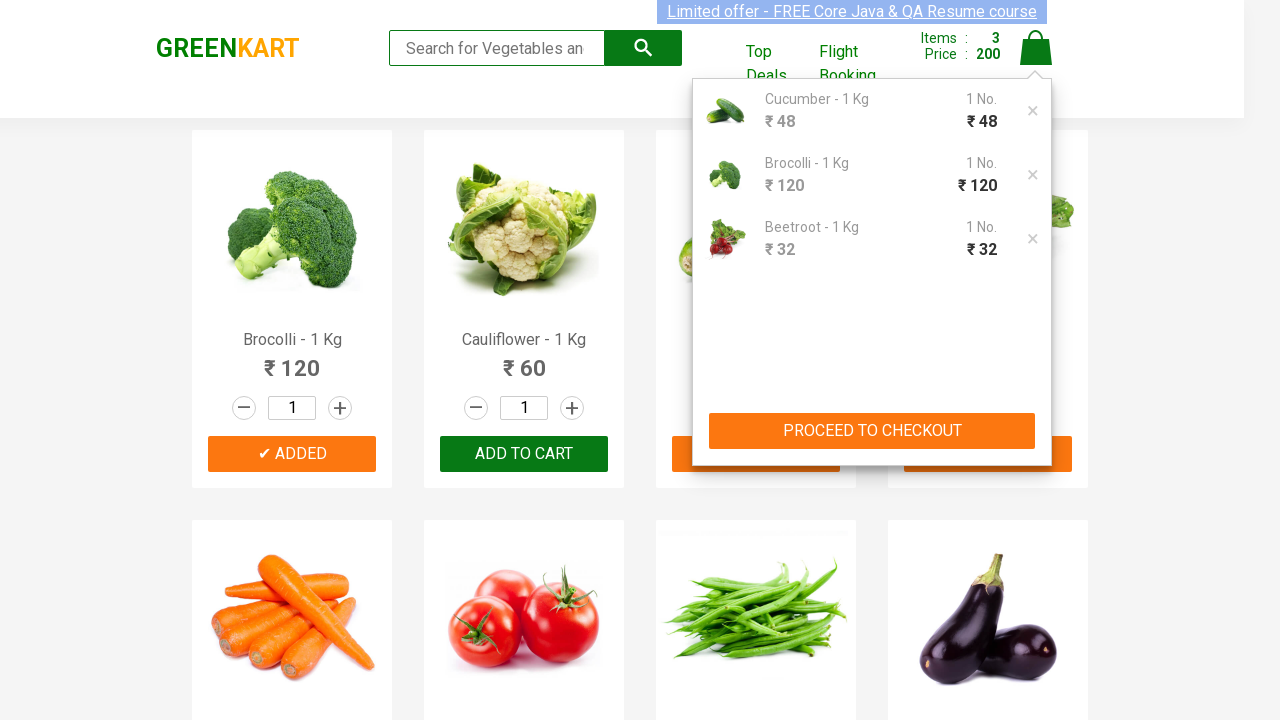

Clicked proceed to checkout button at (872, 431) on div.cart-preview.active button
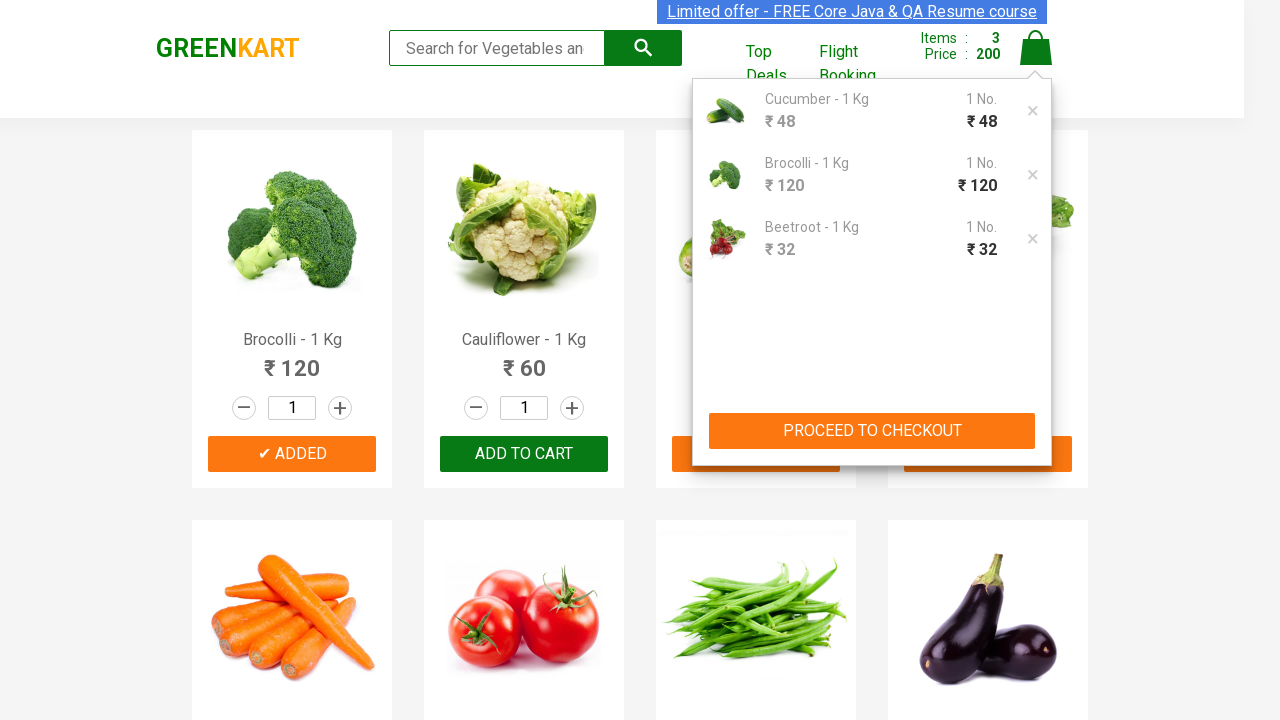

Entered promo code 'rahulshettyacademy' in the promo code field on input.promoCode
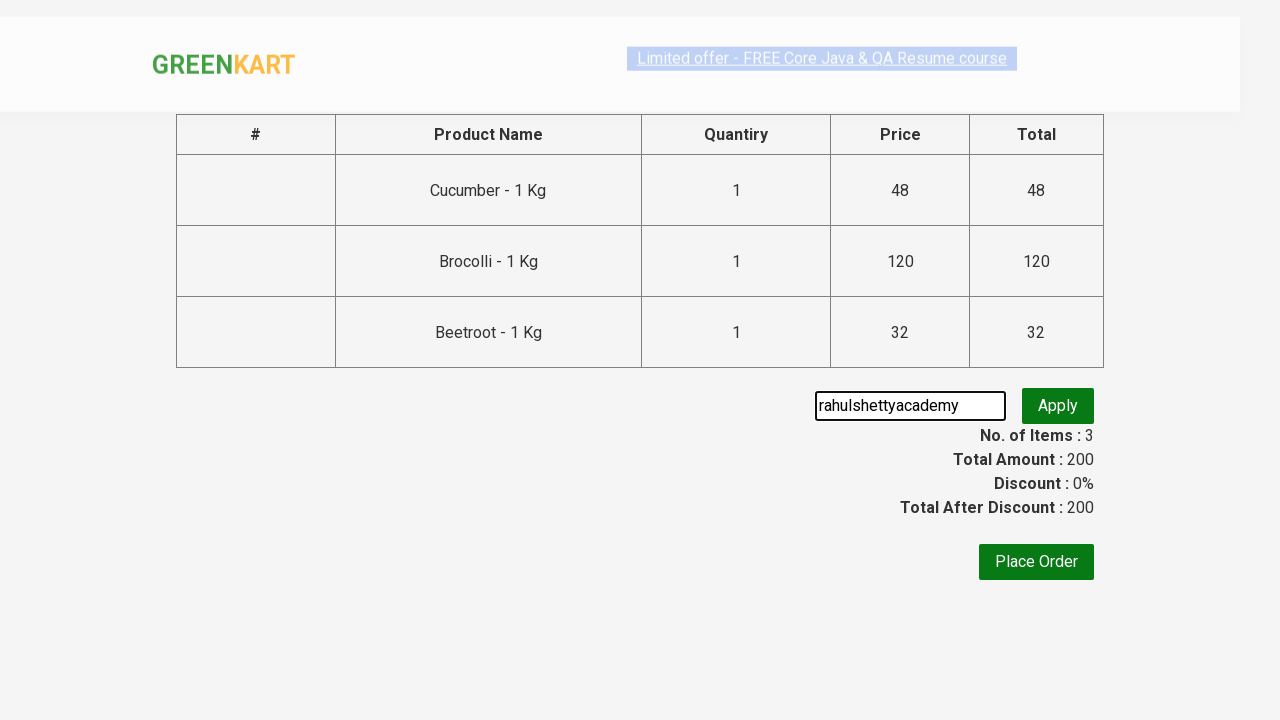

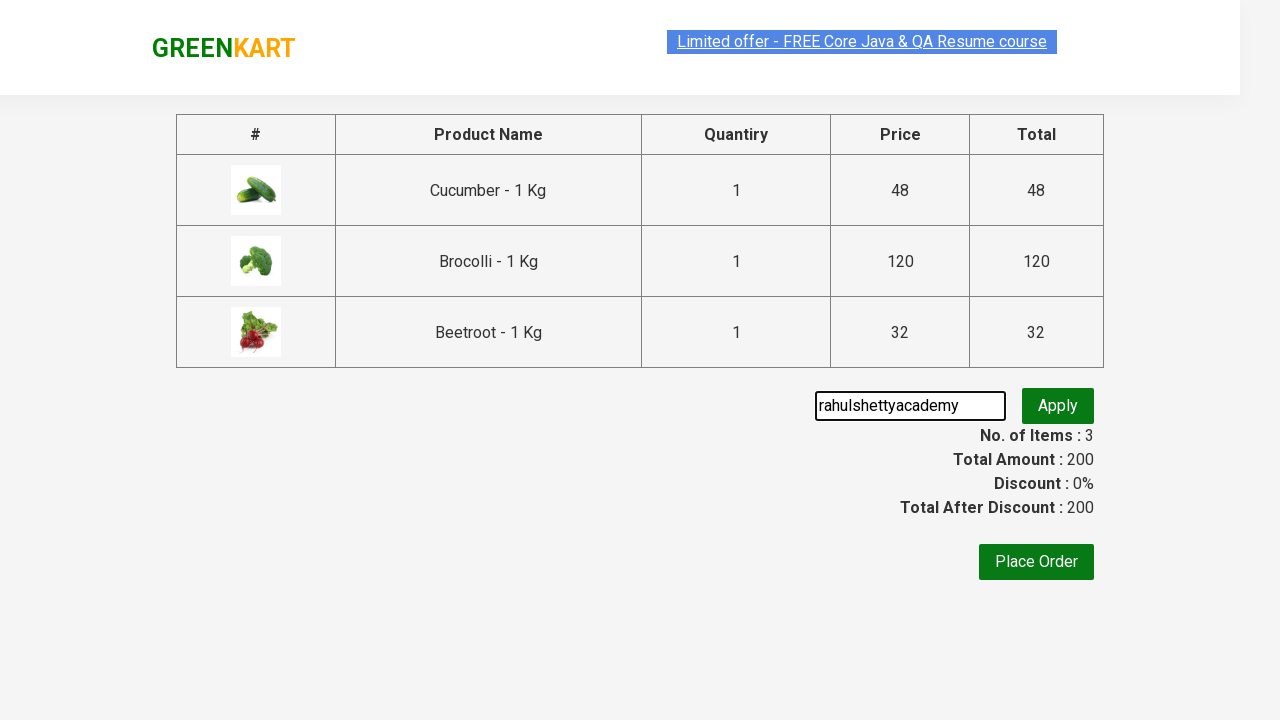